Tests dynamic loading functionality by clicking a start button, waiting for a loading indicator to appear and then disappear, demonstrating handling of asynchronous content loading.

Starting URL: https://the-internet.herokuapp.com/dynamic_loading/1

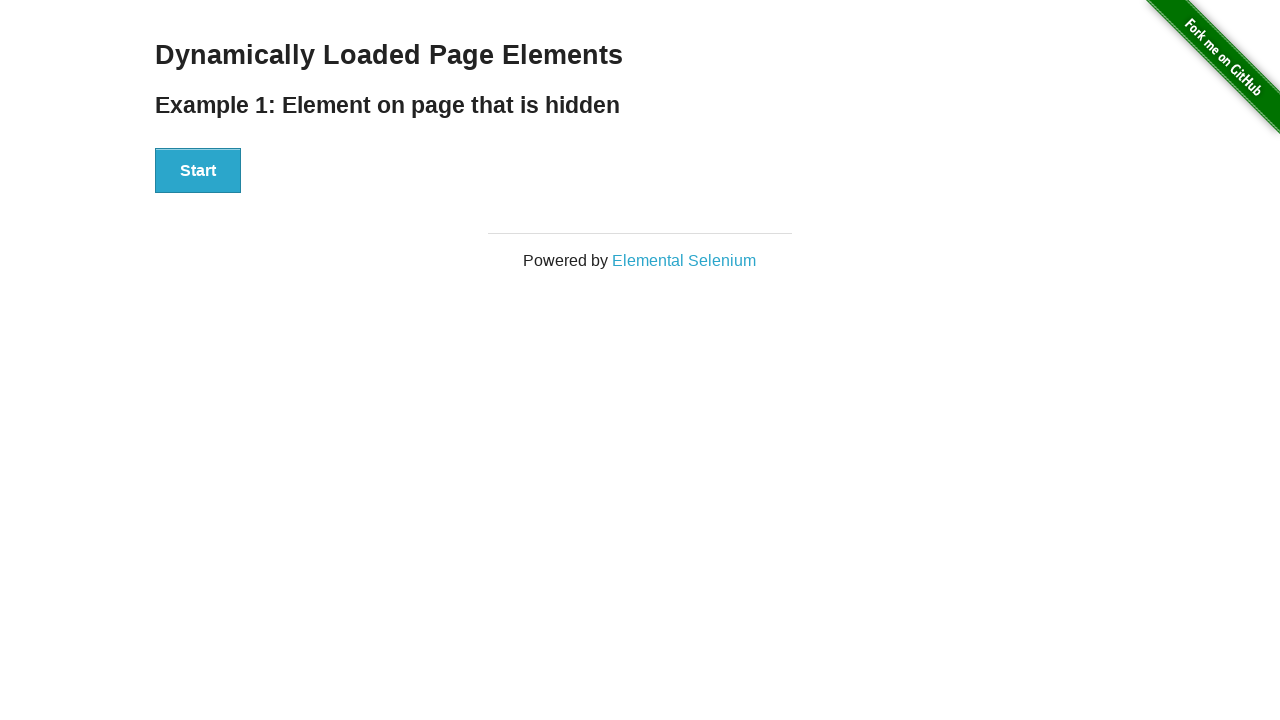

Clicked start button to trigger dynamic loading at (198, 171) on button
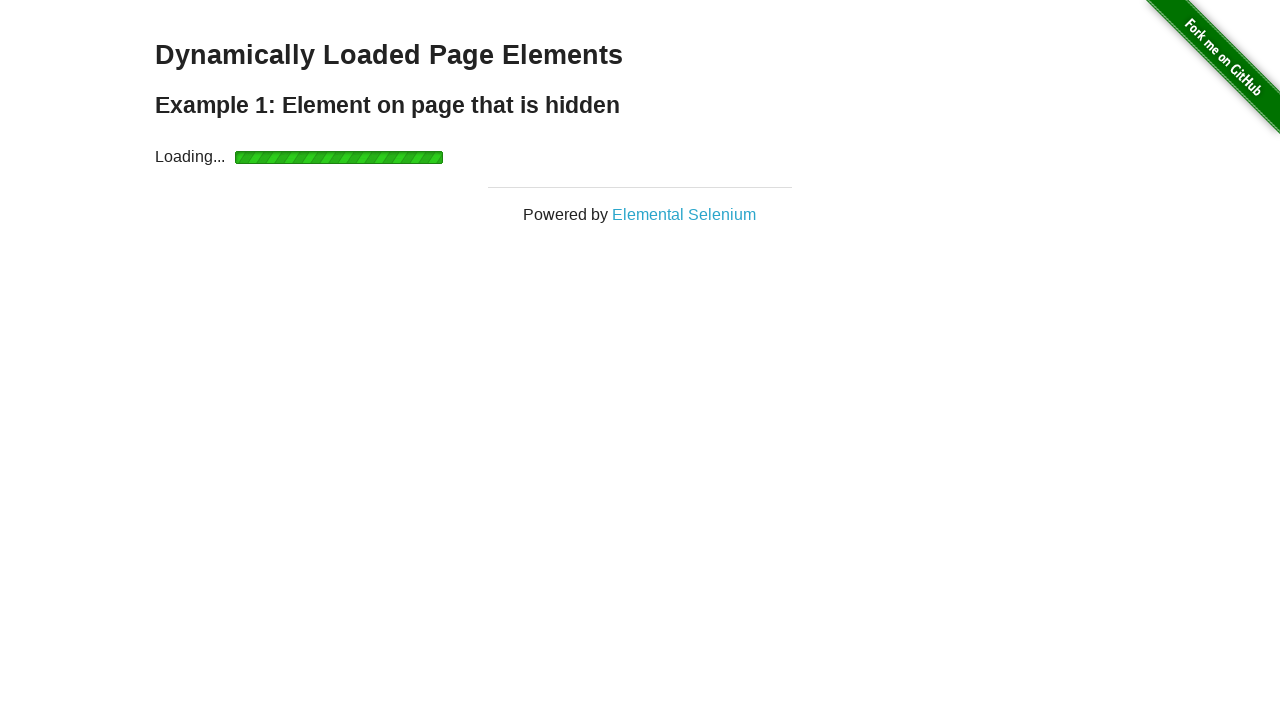

Loading indicator appeared
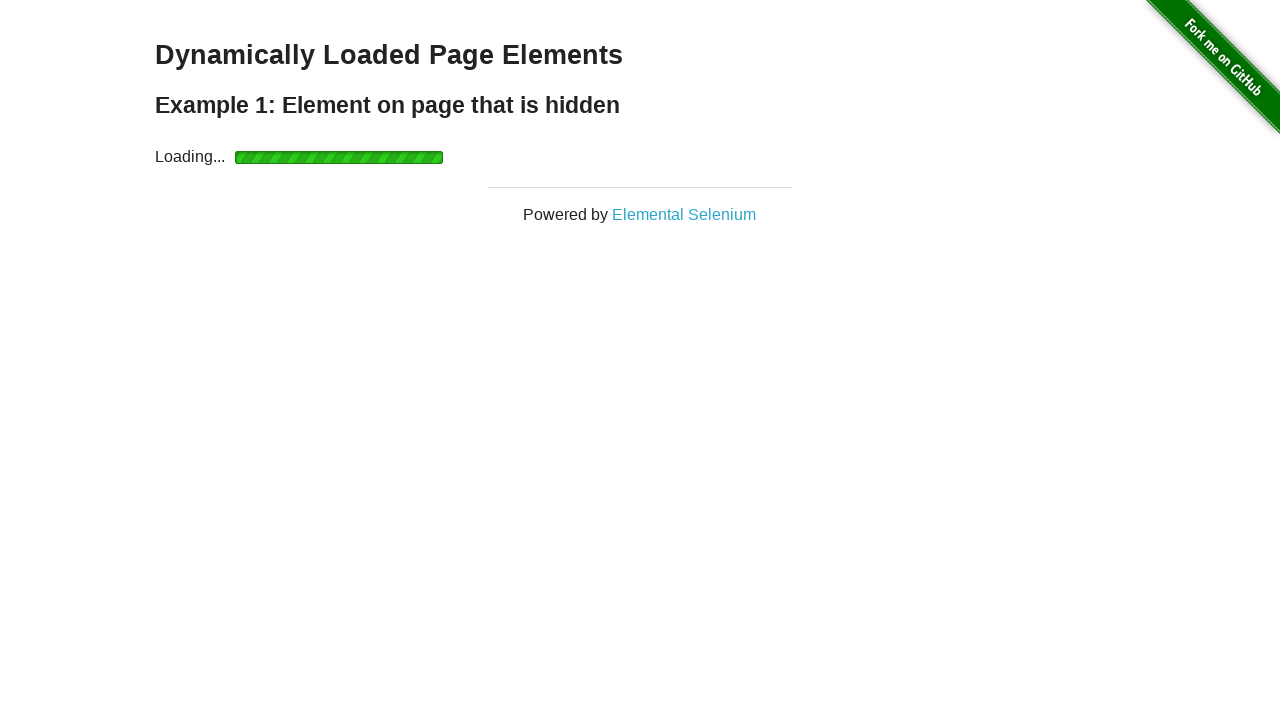

Loading indicator disappeared, content loaded successfully
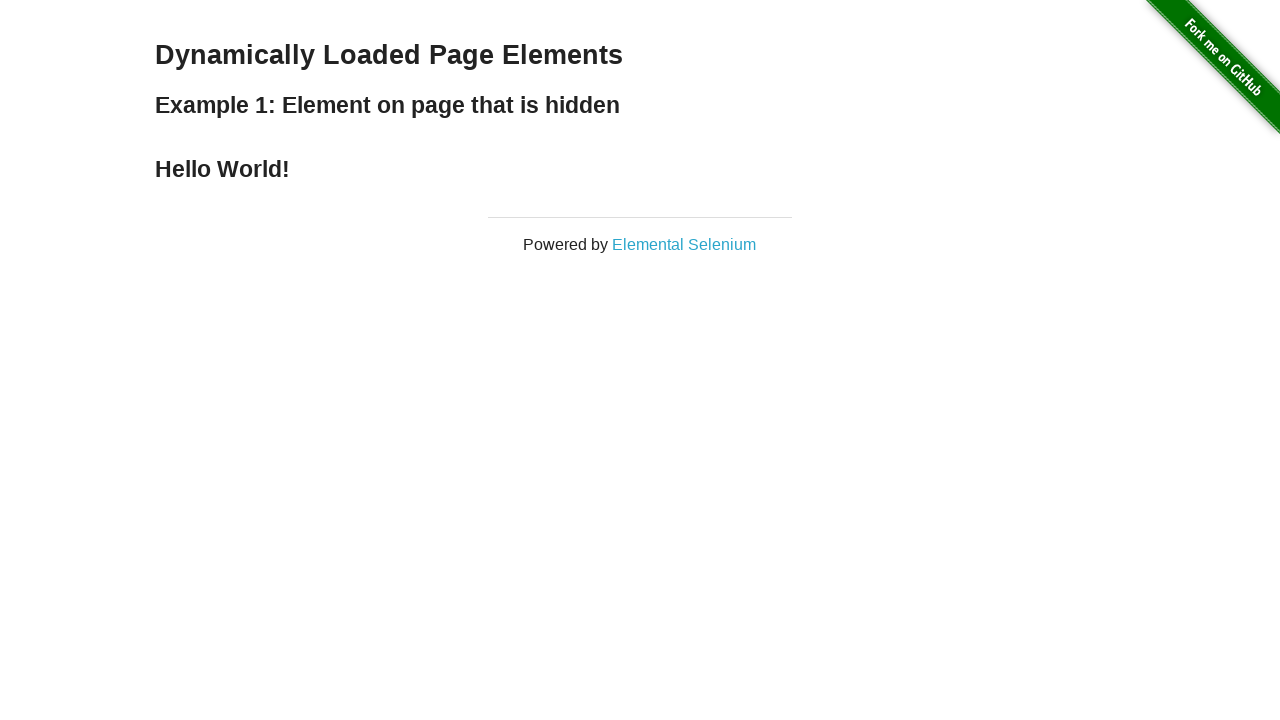

Waited 100ms for final rendering
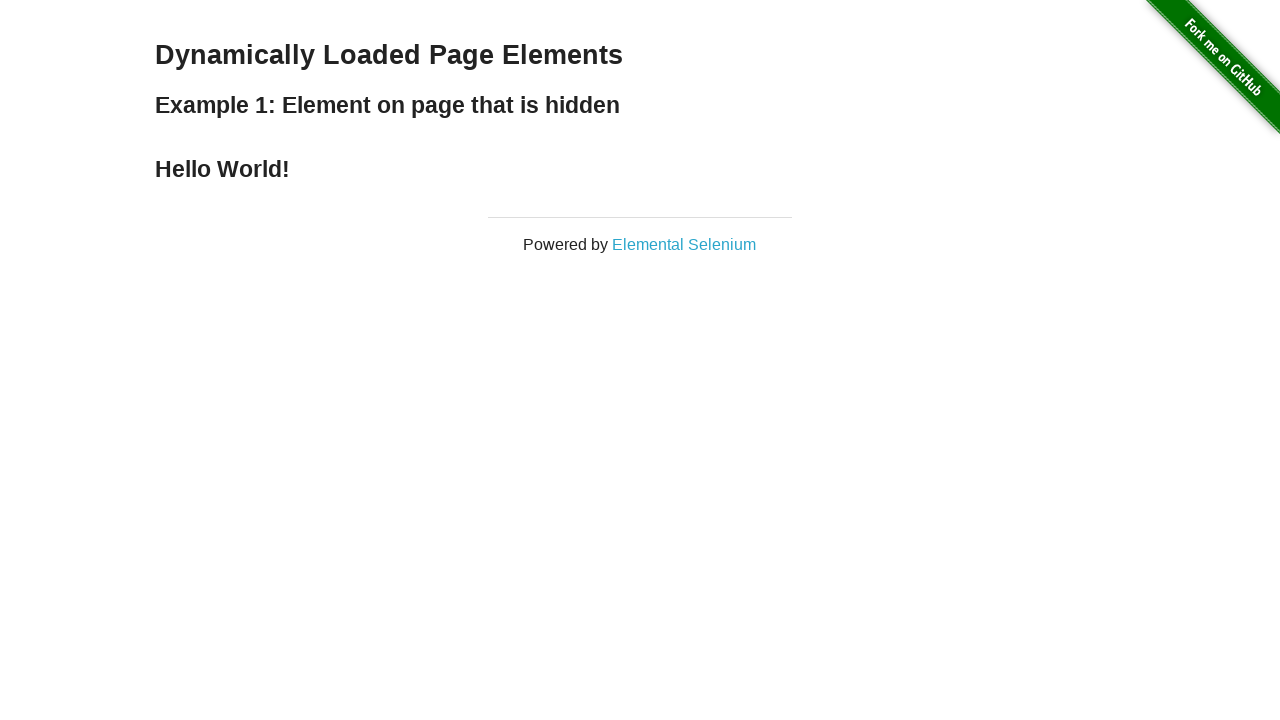

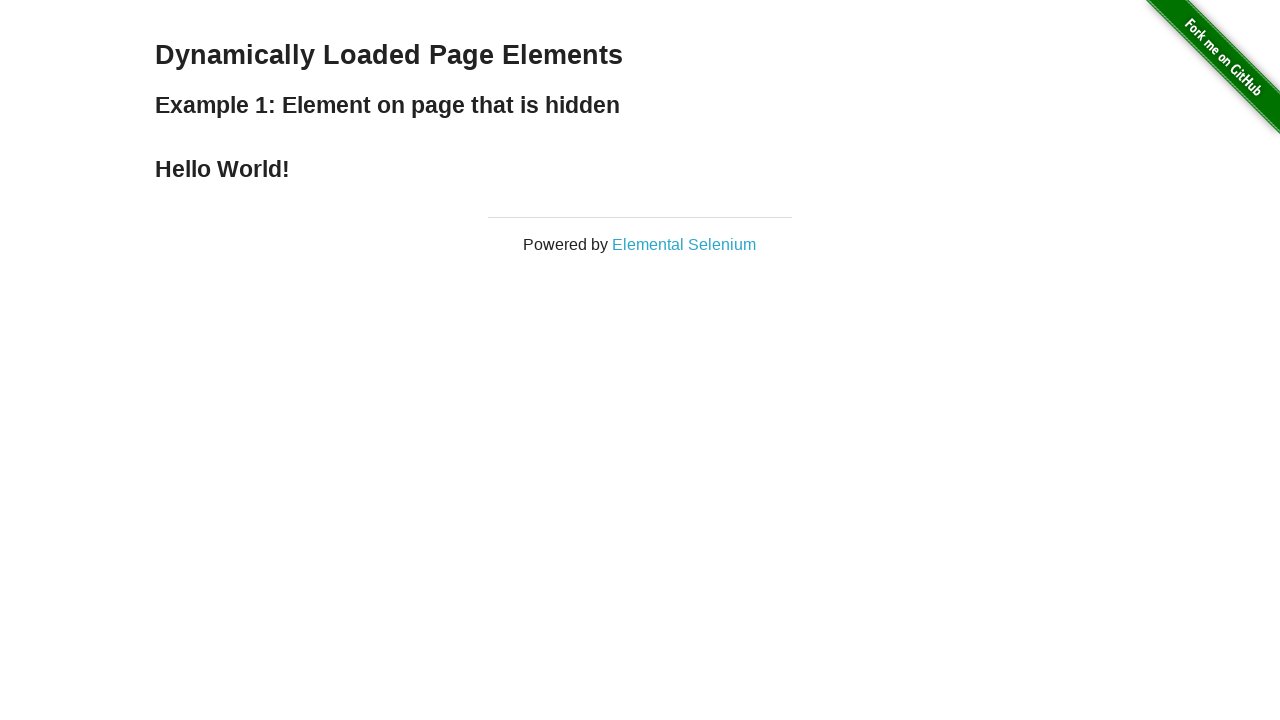